Tests filtering todos by clicking the 'Completed' filter button shows only completed todos

Starting URL: https://todomvc.com/examples/typescript-angular/#/

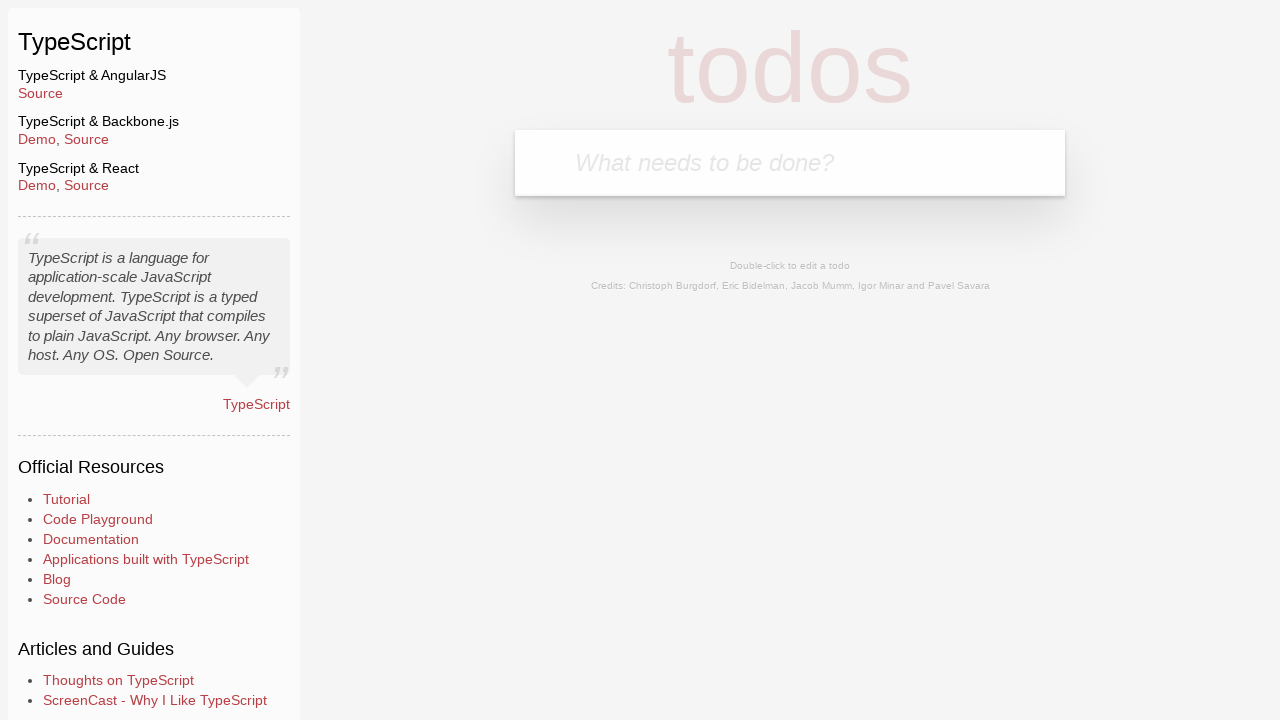

Filled new todo input with 'Example1' on .new-todo
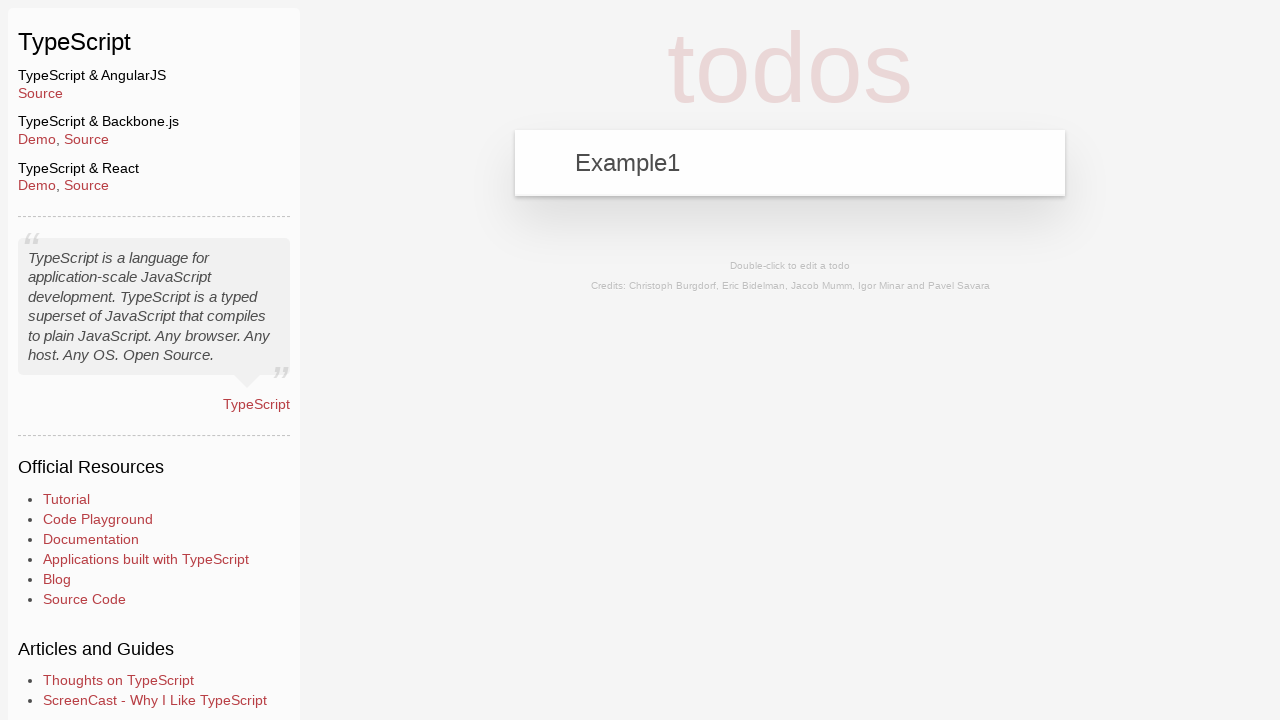

Pressed Enter to add first todo on .new-todo
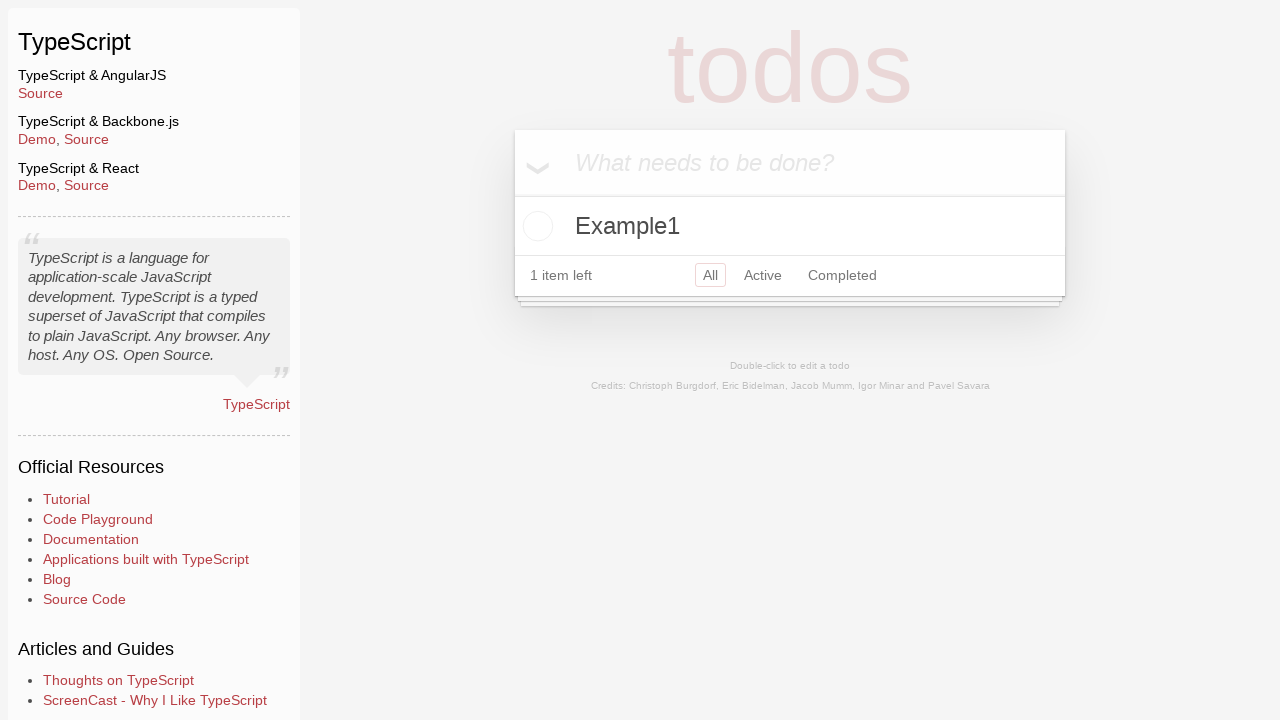

Filled new todo input with 'Example2' on .new-todo
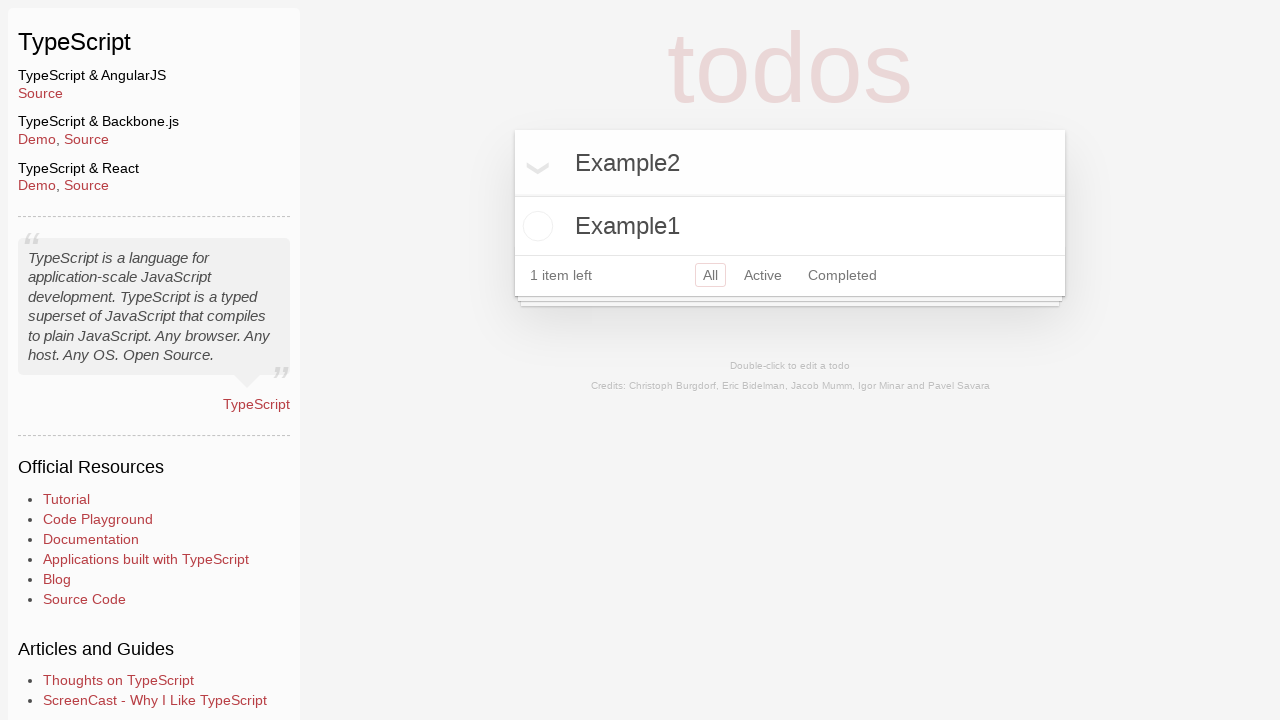

Pressed Enter to add second todo on .new-todo
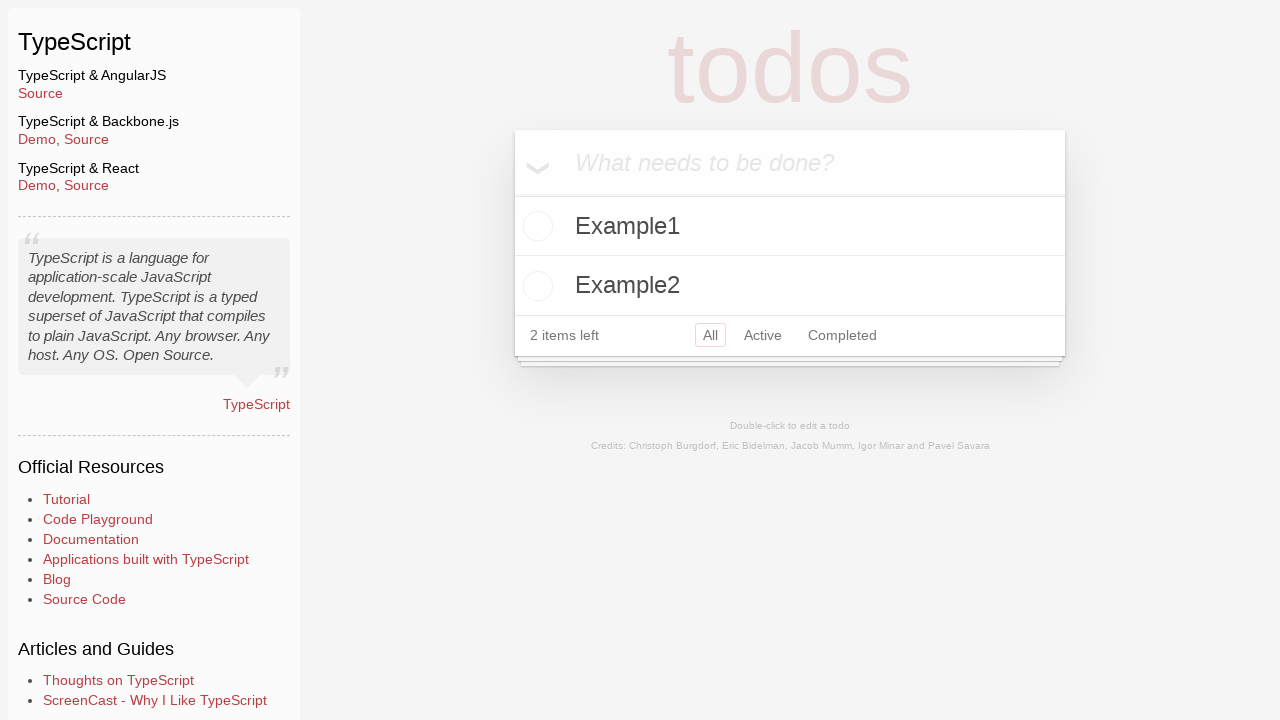

Clicked checkbox to mark Example2 as completed at (535, 286) on xpath=//label[contains(text(), 'Example2')]/preceding-sibling::input[@type='chec
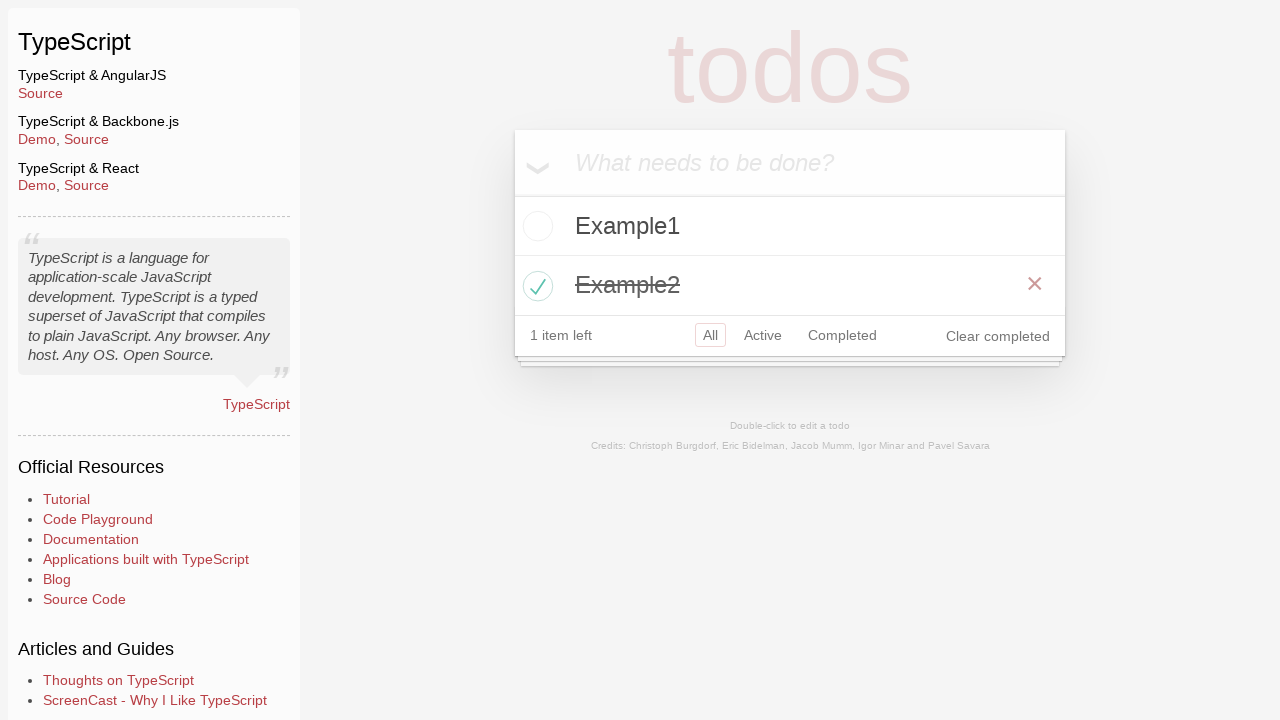

Clicked Completed filter button to show only completed todos at (842, 335) on a[href='#/completed']
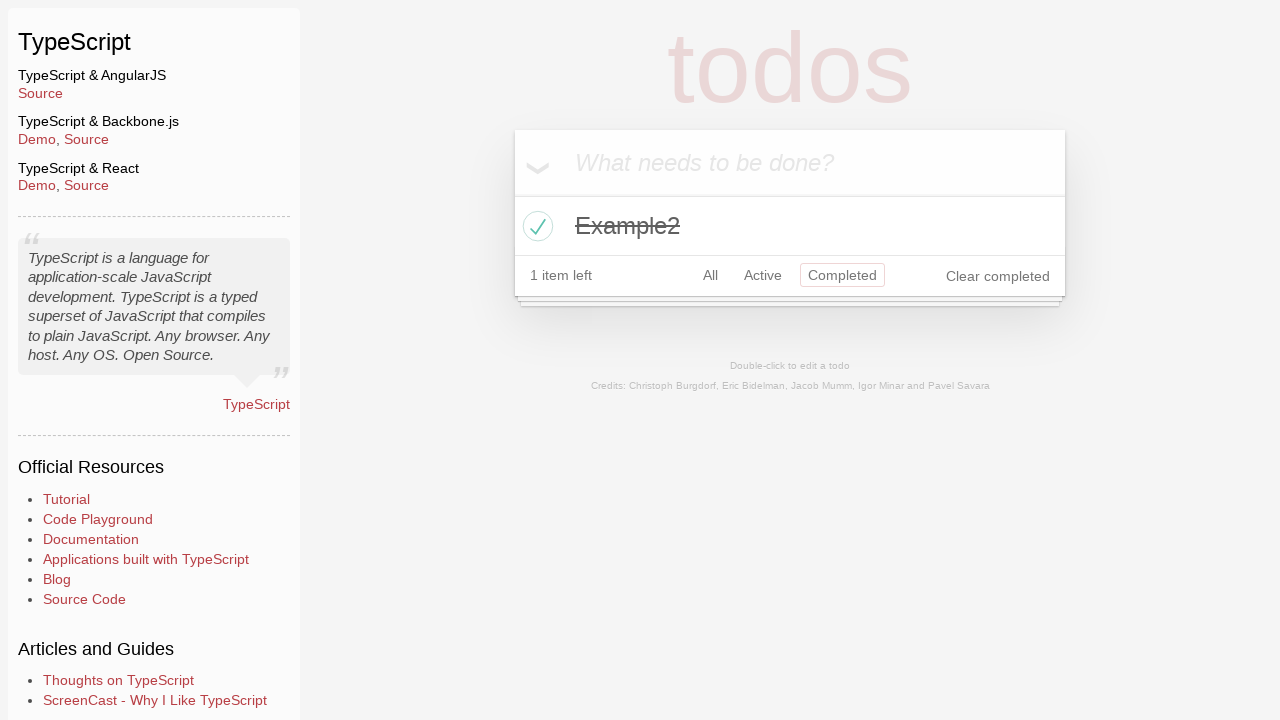

Verified that Example2 is visible in completed todos filter
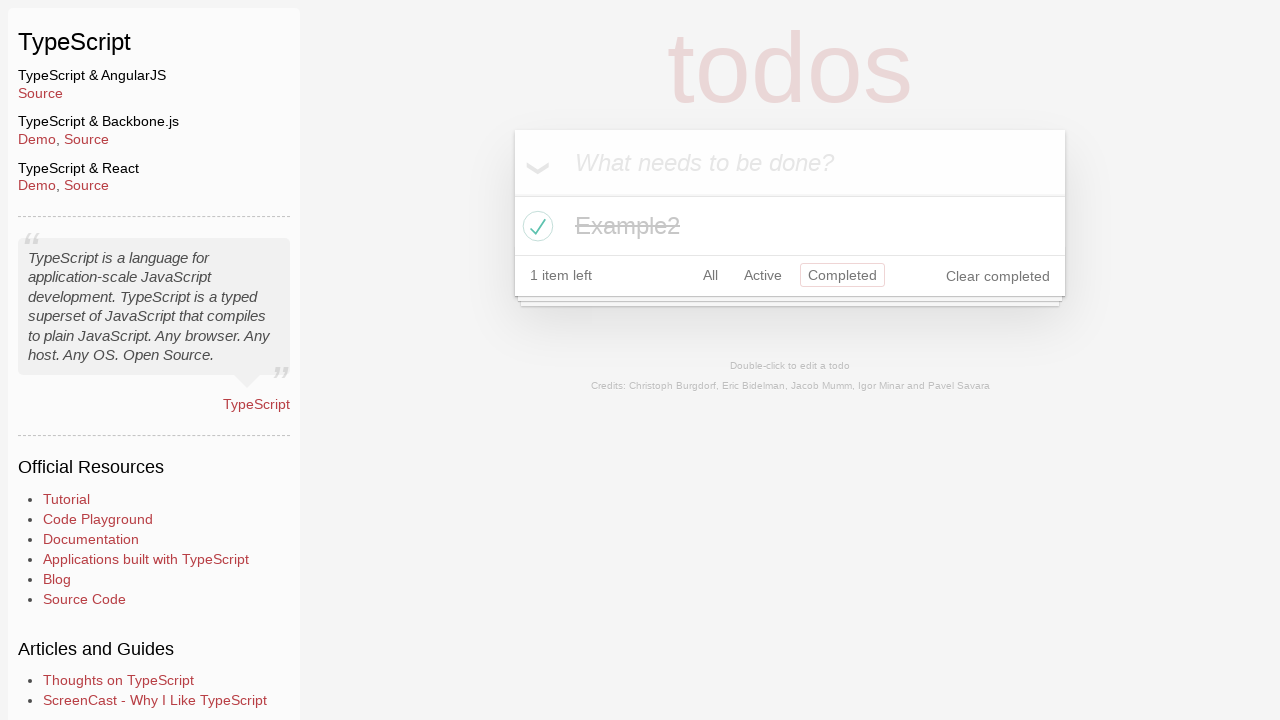

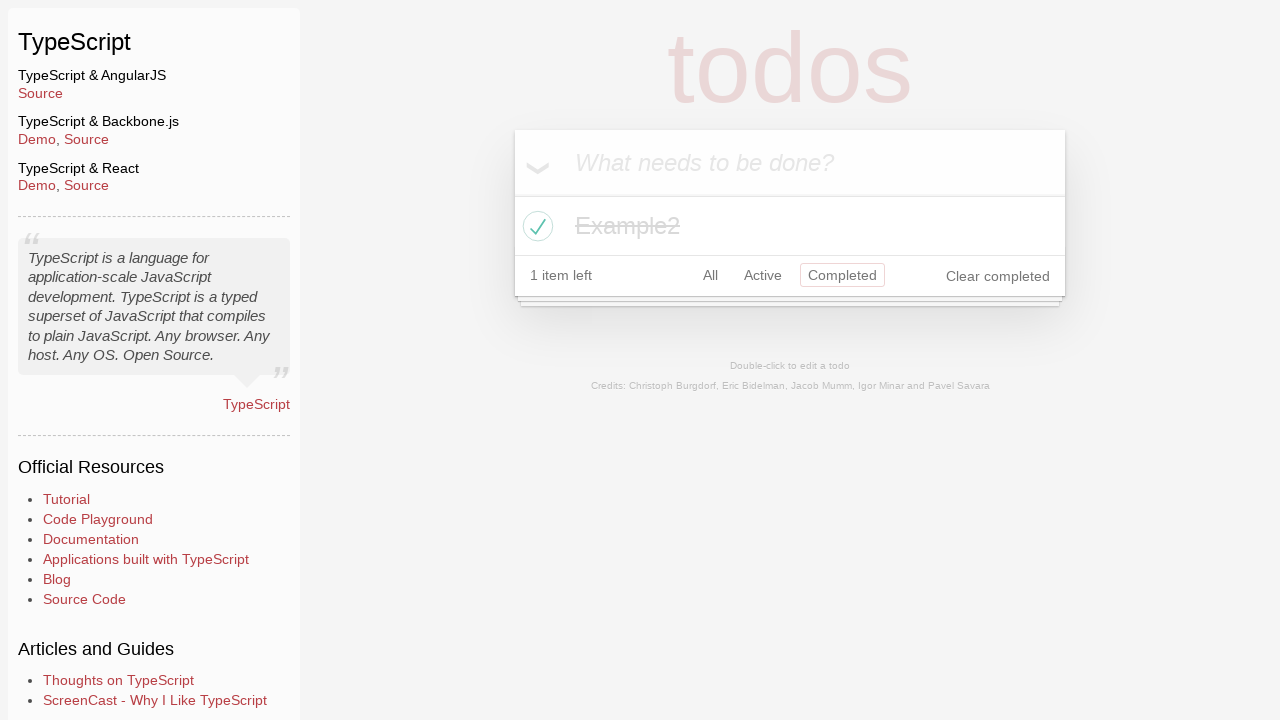